Navigates to a test page and clicks the console log button to trigger a console.log event

Starting URL: https://www.selenium.dev/selenium/web/bidi/logEntryAdded.html

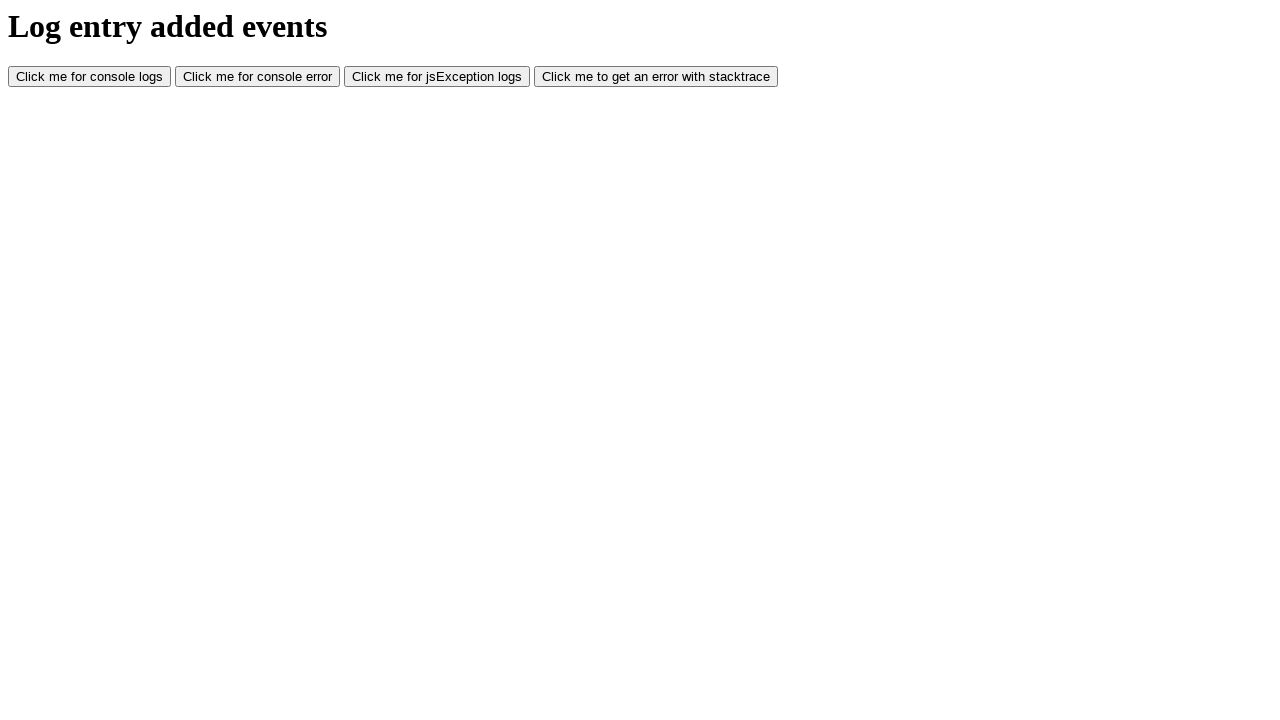

Navigated to the test page for console log events
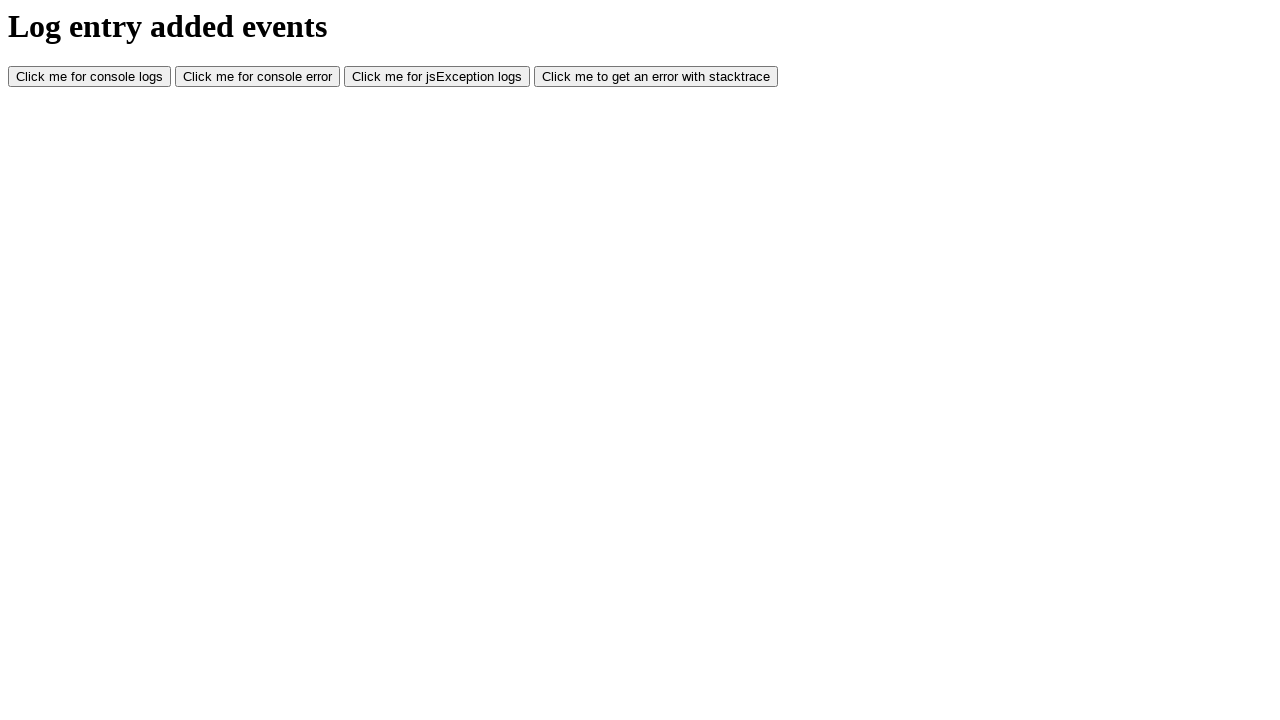

Clicked the console log button to trigger console.log event at (90, 77) on #consoleLog
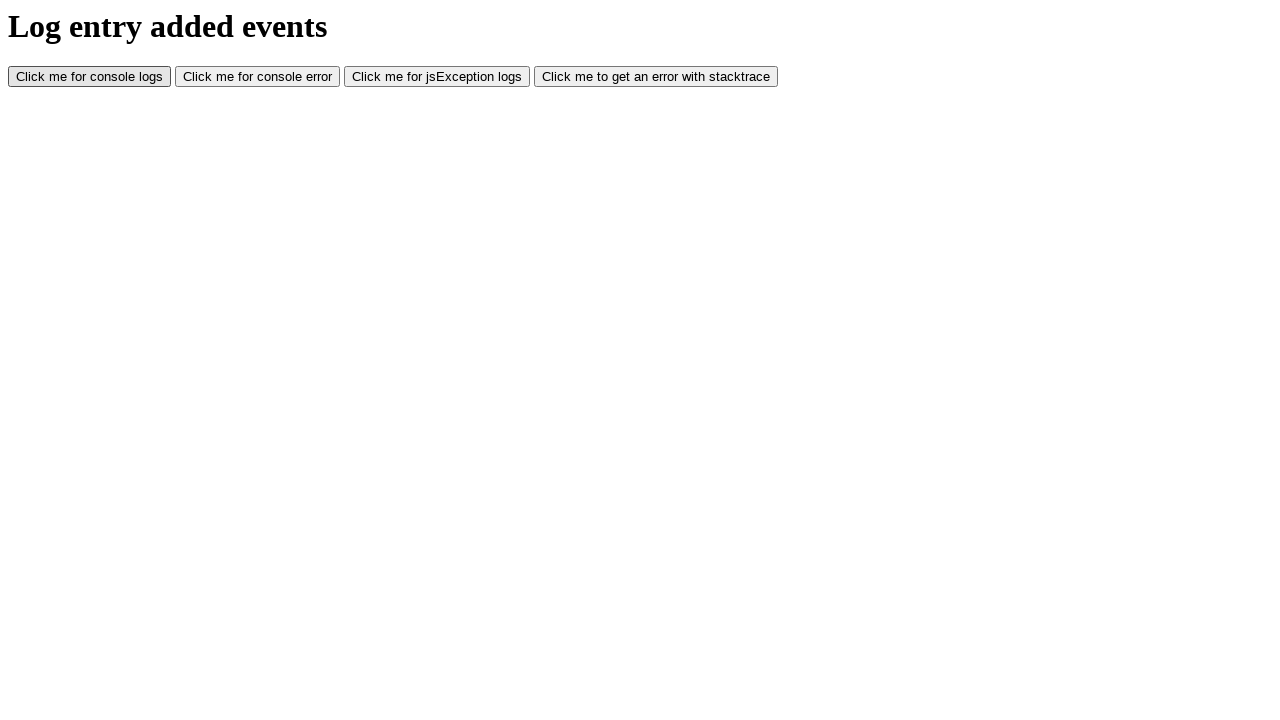

Waited 500ms for console log event to complete
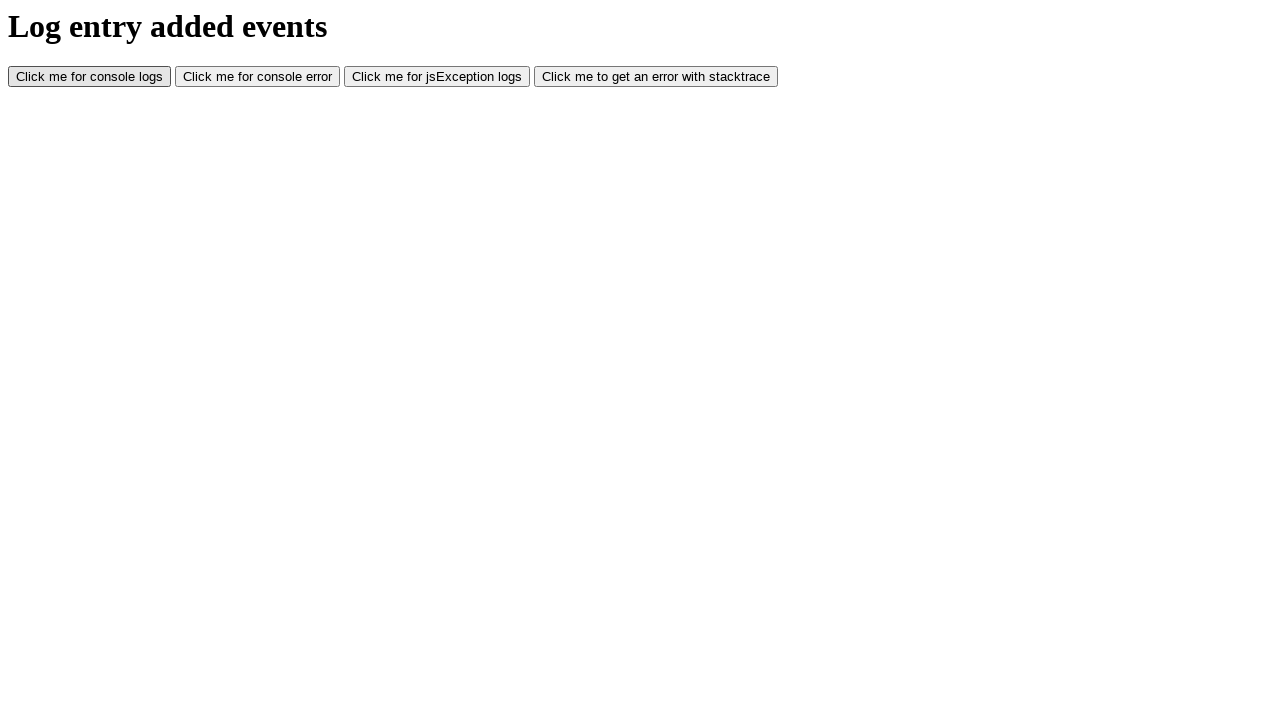

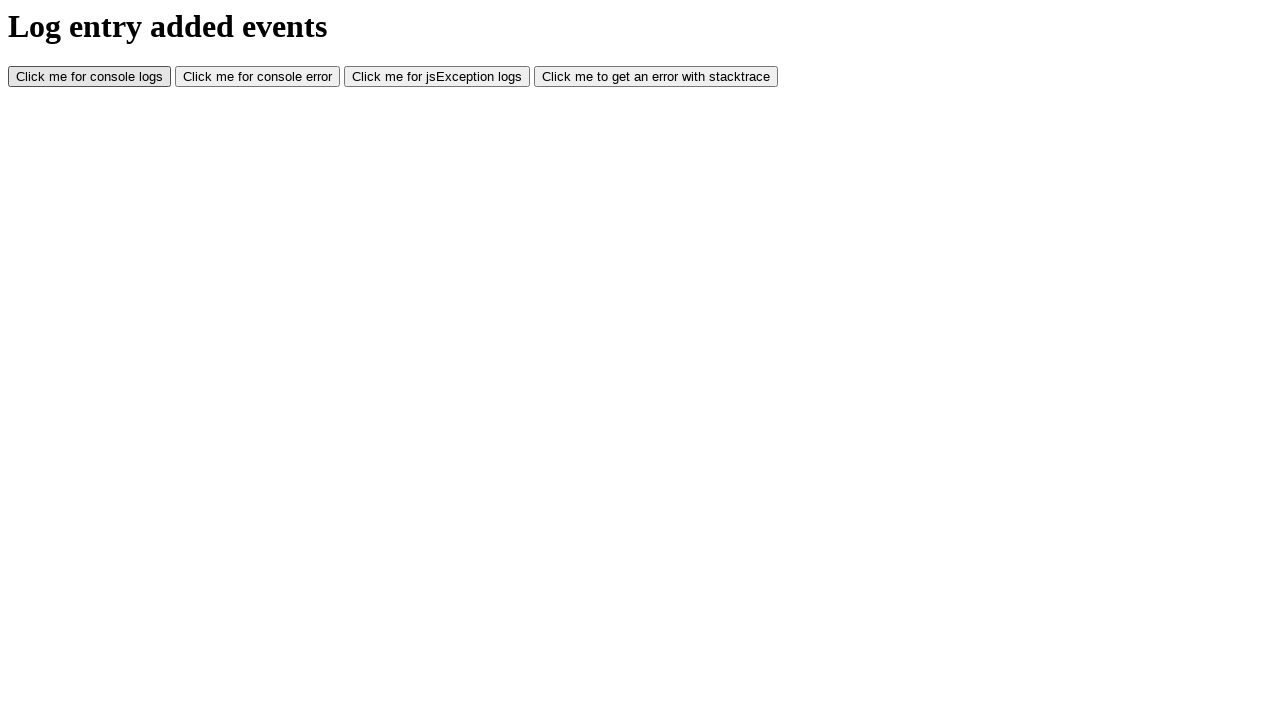